Tests AJAX functionality by clicking a button and waiting for dynamic content to load

Starting URL: http://uitestingplayground.com/ajax

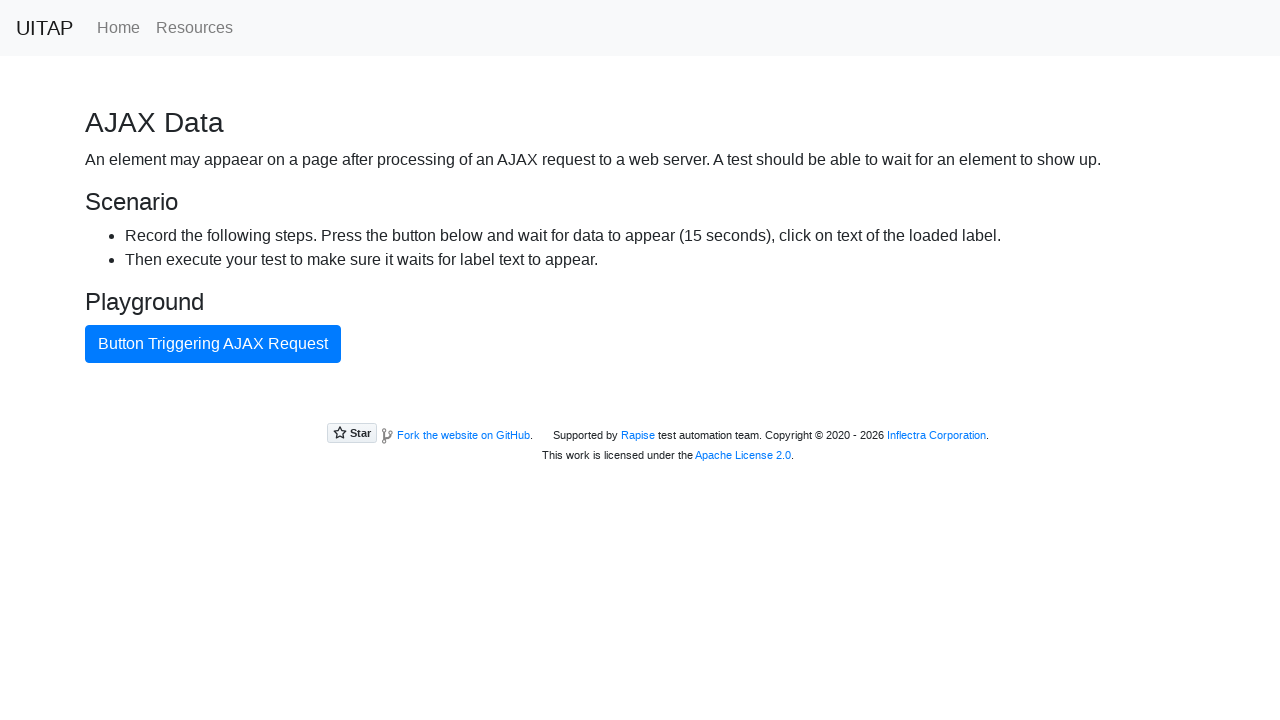

Clicked AJAX button to trigger dynamic content loading at (213, 344) on #ajaxButton
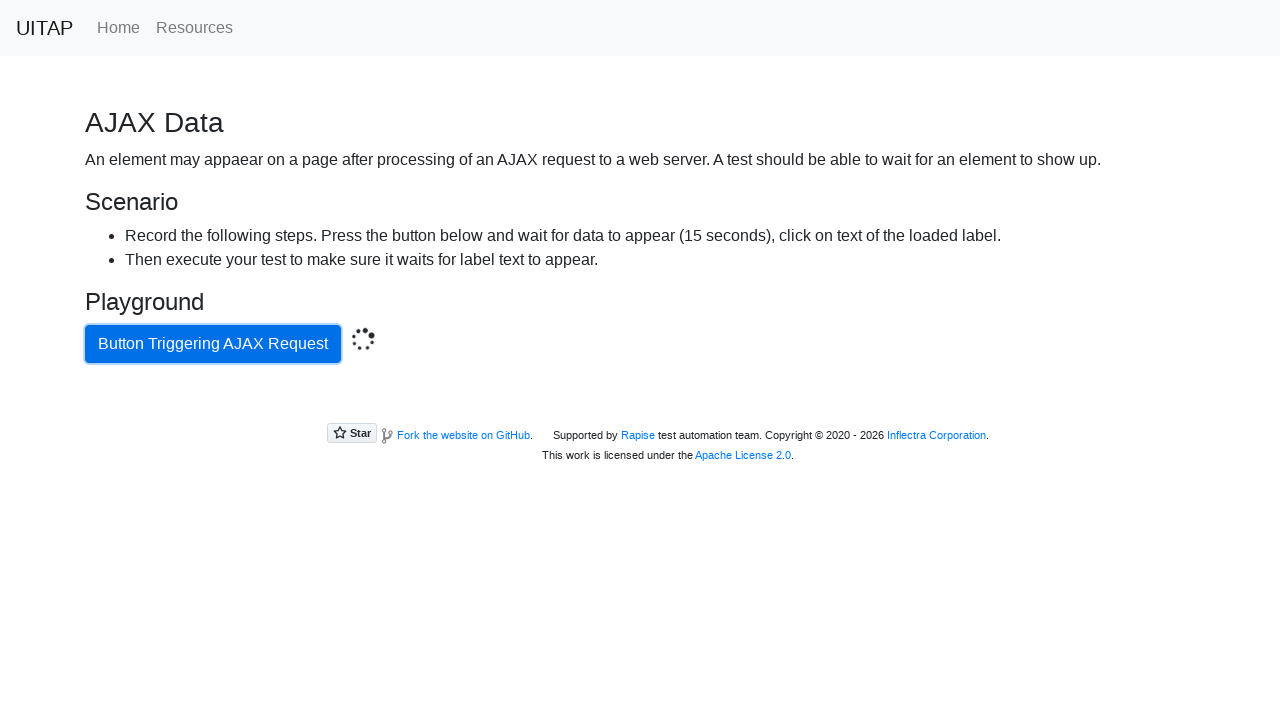

Dynamic content loaded and paragraph element appeared
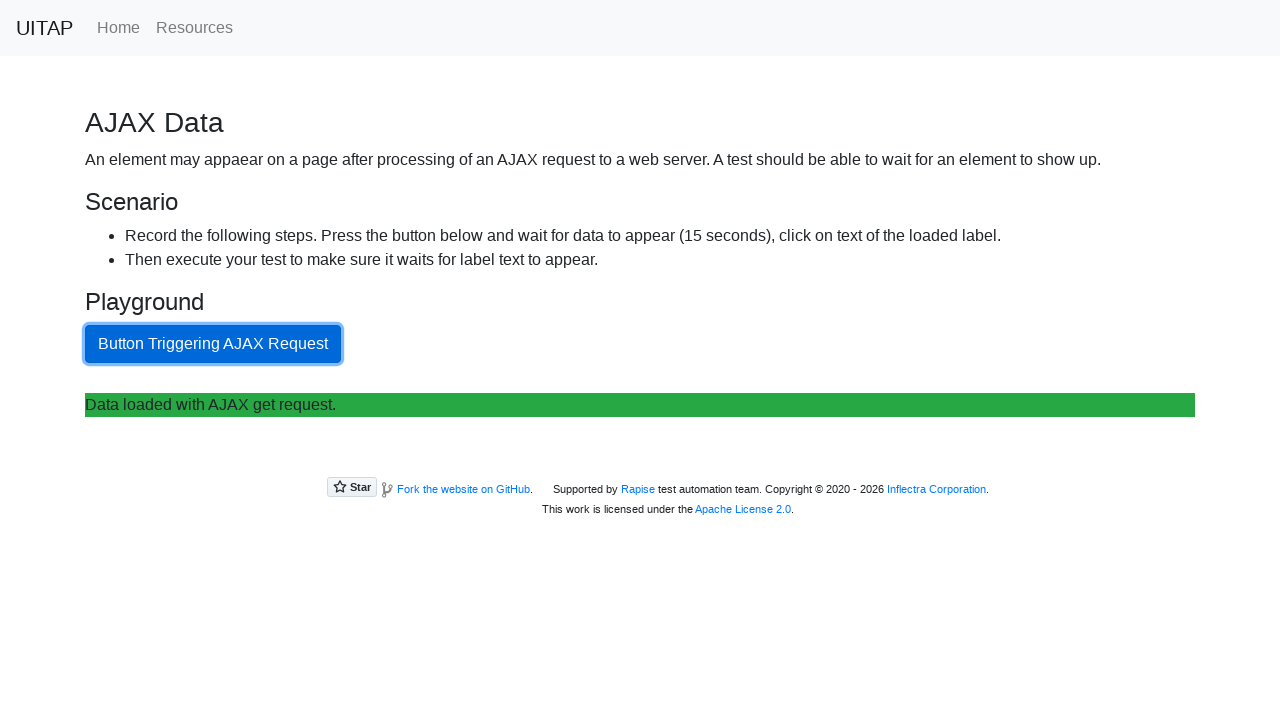

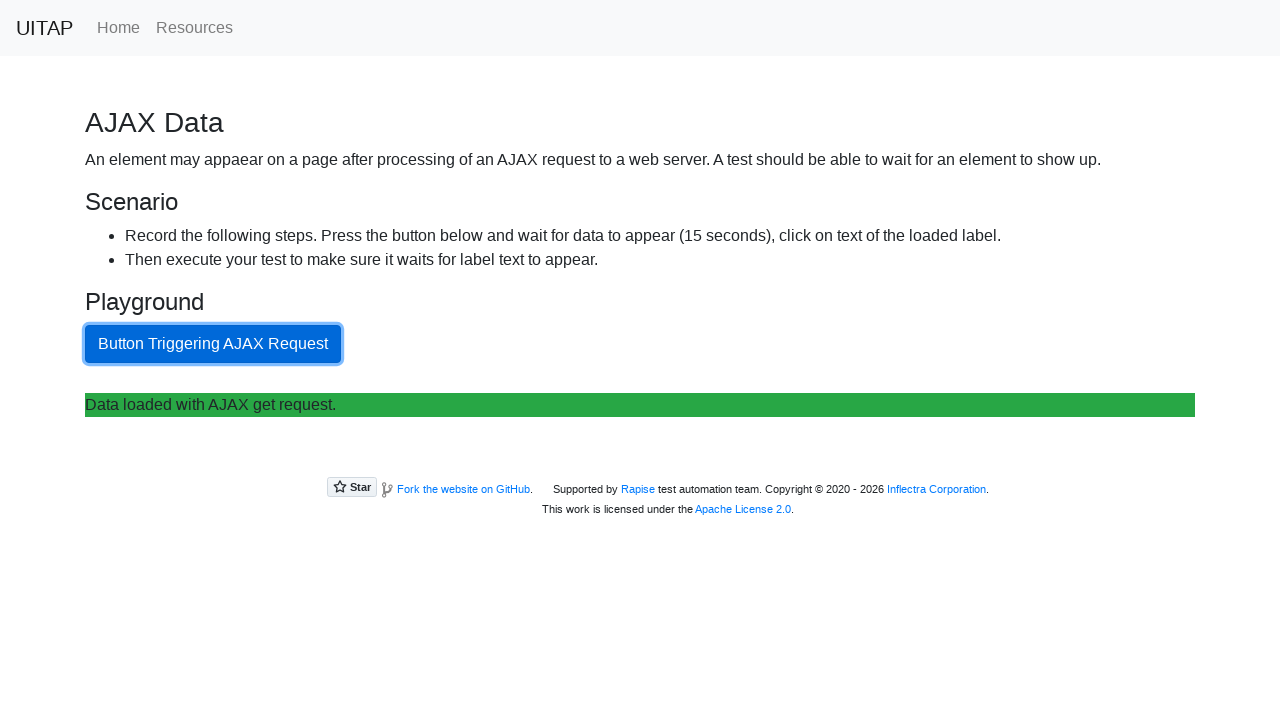